Tests clicking a button that triggers a JavaScript prompt dialog, enters text into the prompt, accepts it, and validates the page heading text.

Starting URL: https://the-internet.herokuapp.com/javascript_alerts

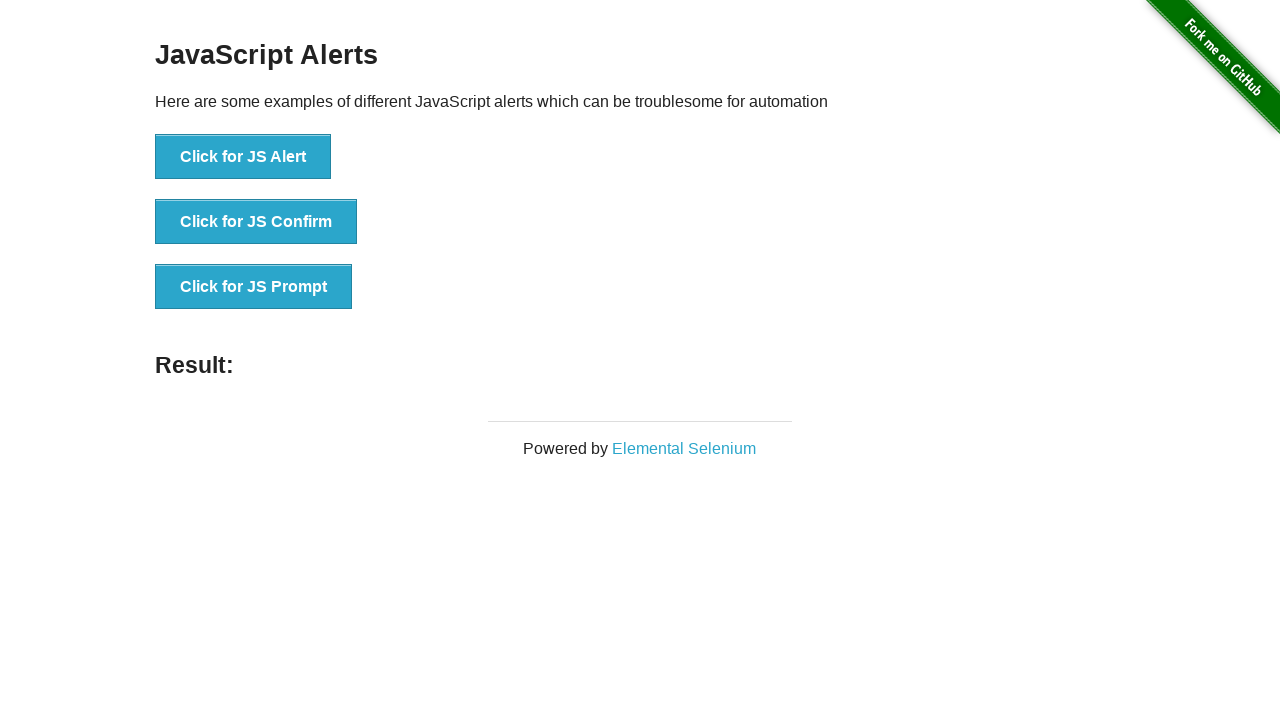

Set up dialog handler to accept prompts with 'Test input text'
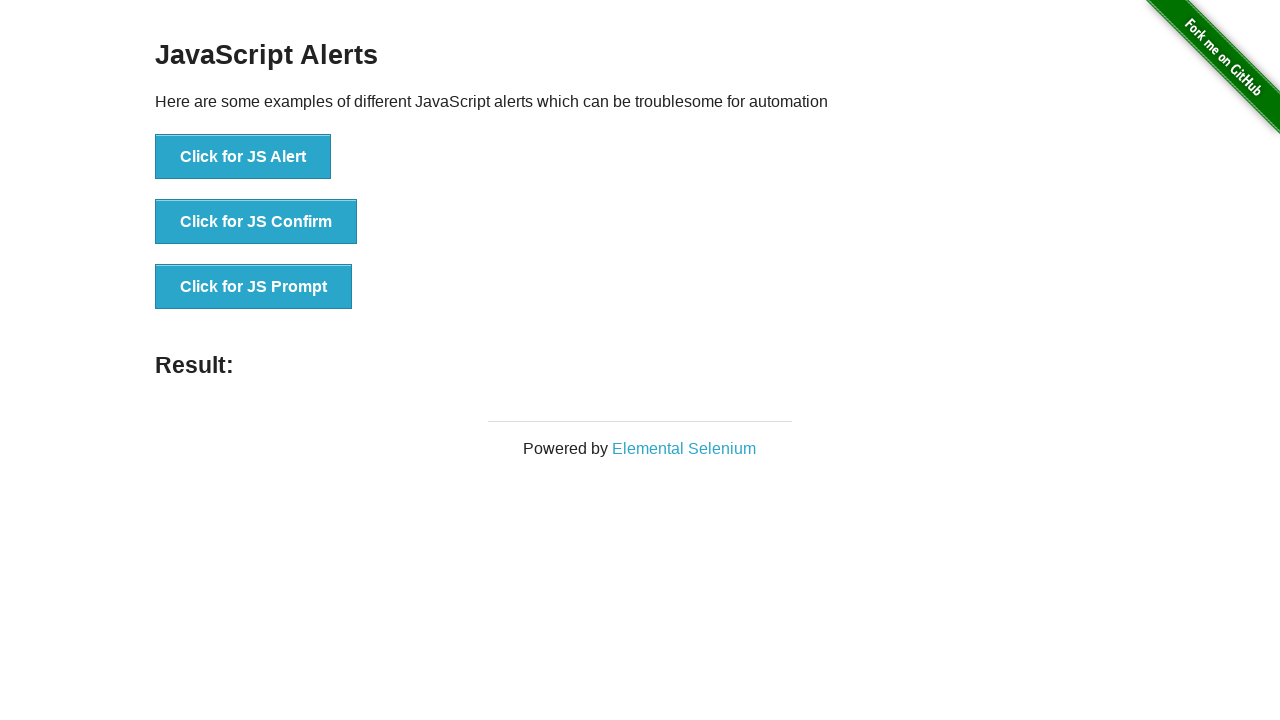

Clicked the 'Click for JS Prompt' button at (254, 287) on xpath=//ul/li[3]/button
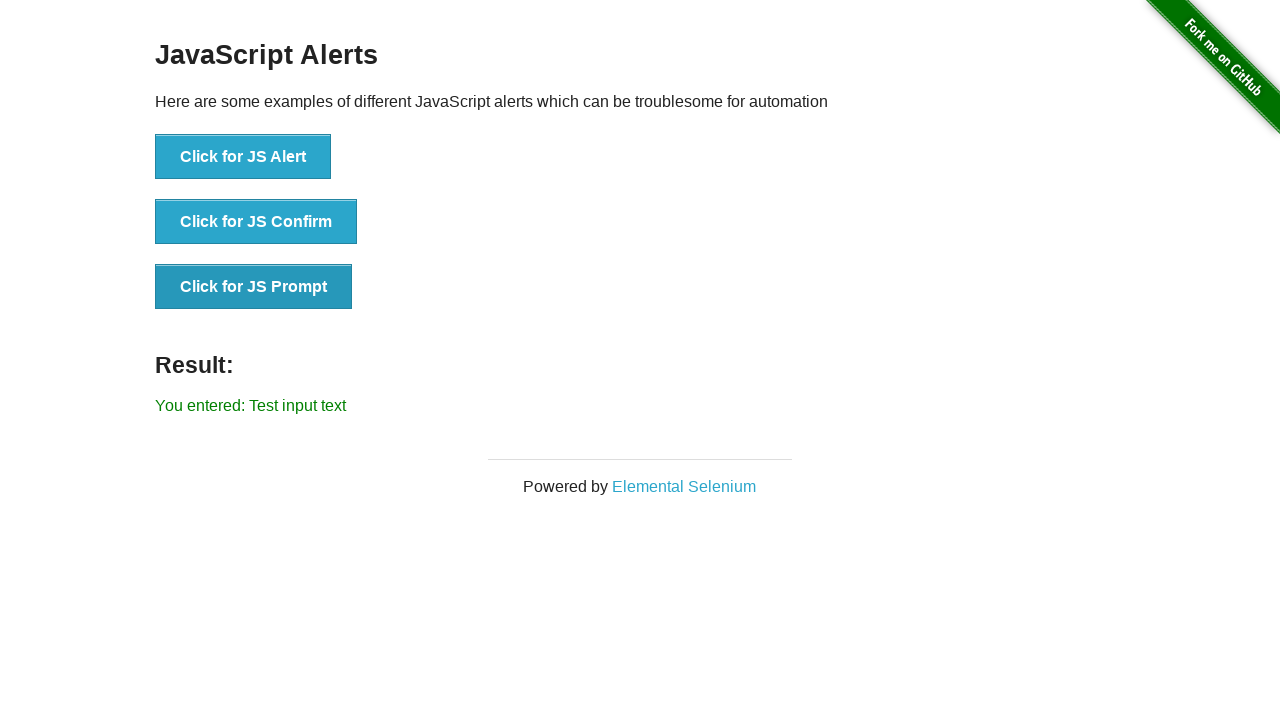

Validated that the page heading is present after prompt interaction
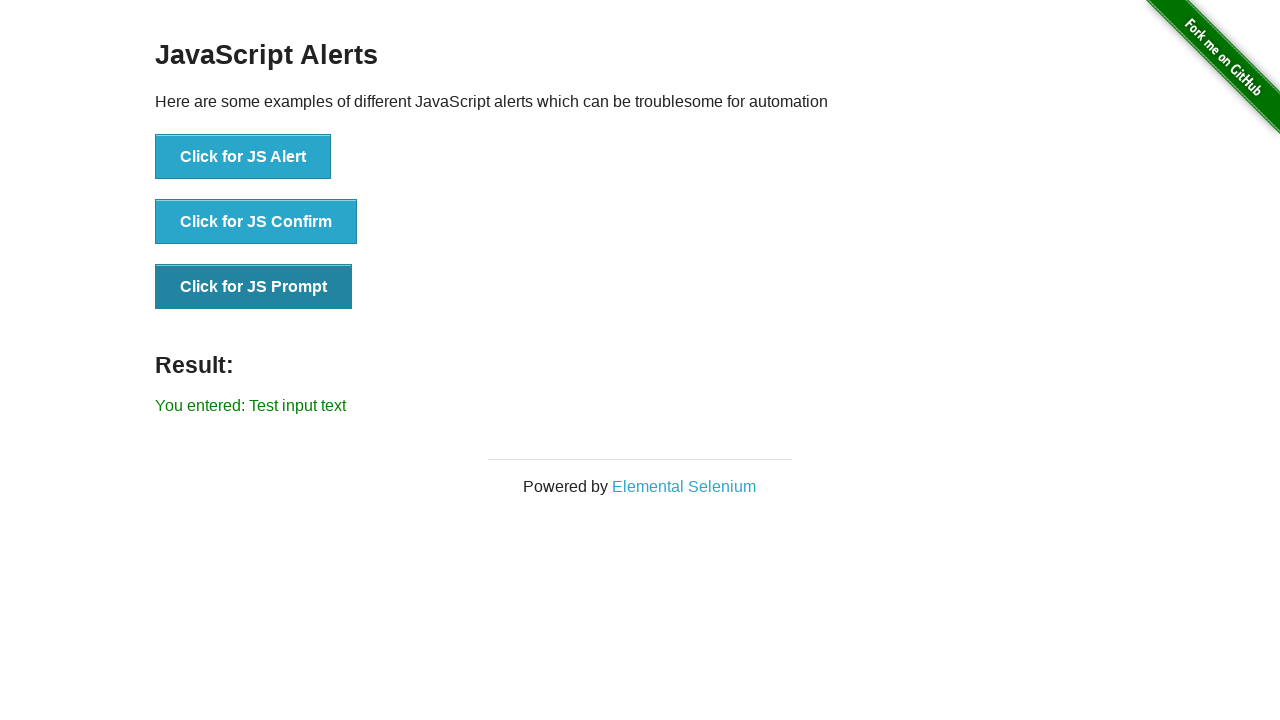

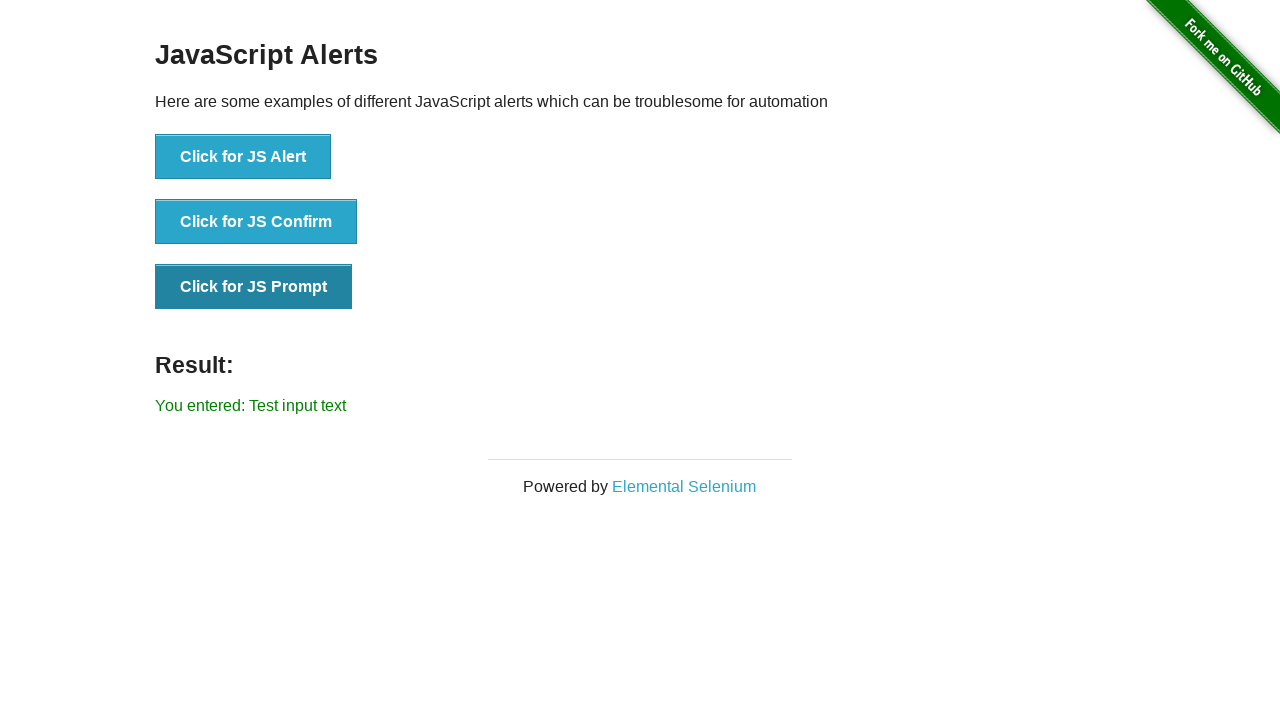